Tests JavaScript alert dialog by clicking a button and accepting the alert

Starting URL: http://omayo.blogspot.com/

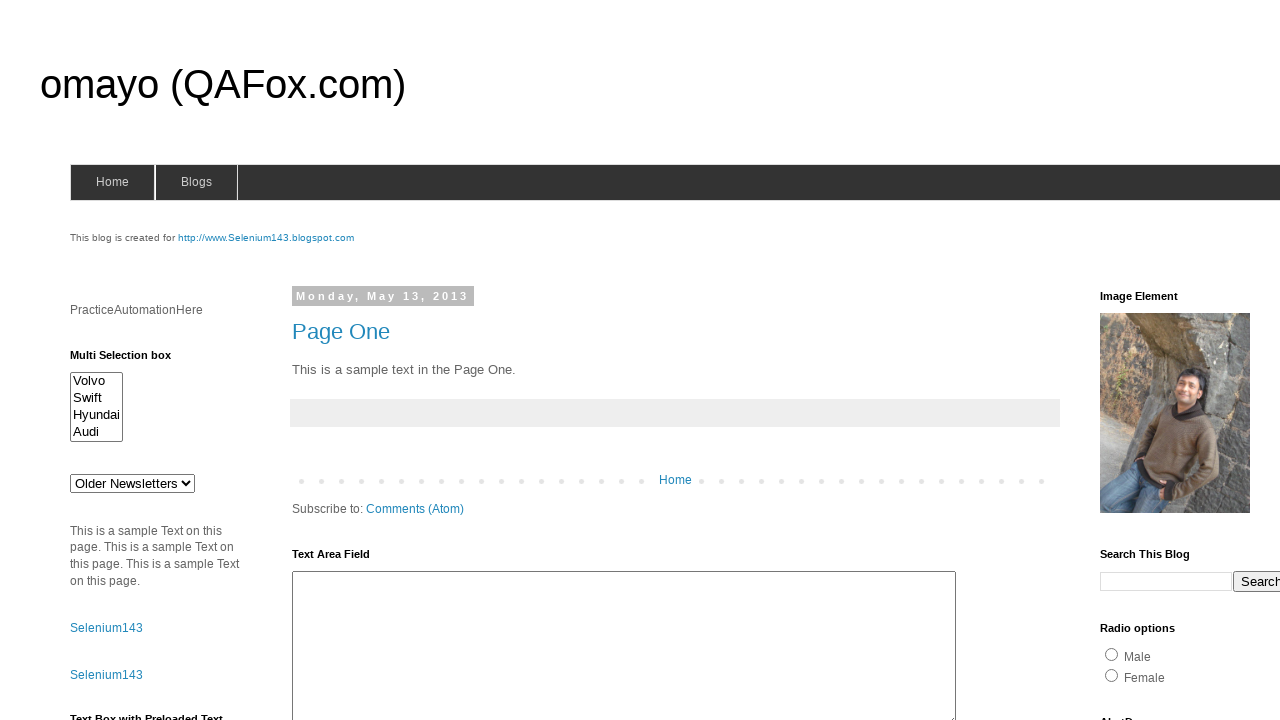

Set up dialog handler to accept alerts
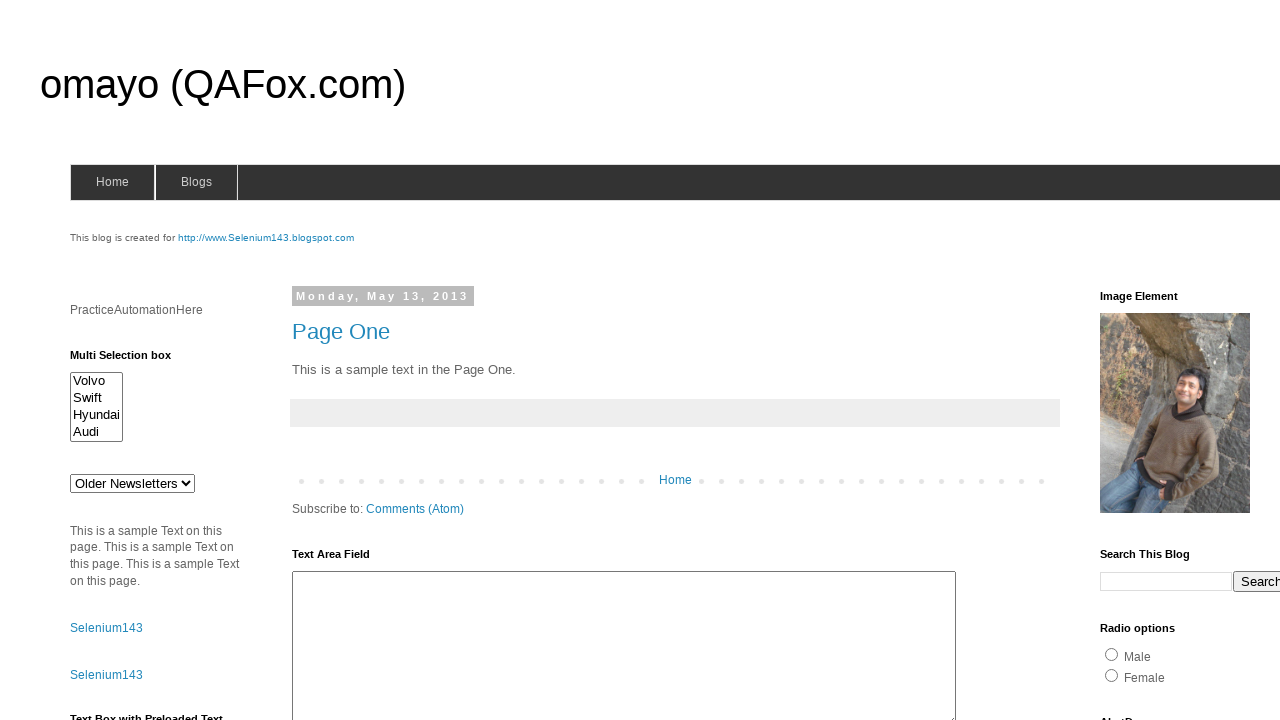

Clicked the alert button at (1154, 361) on #alert1
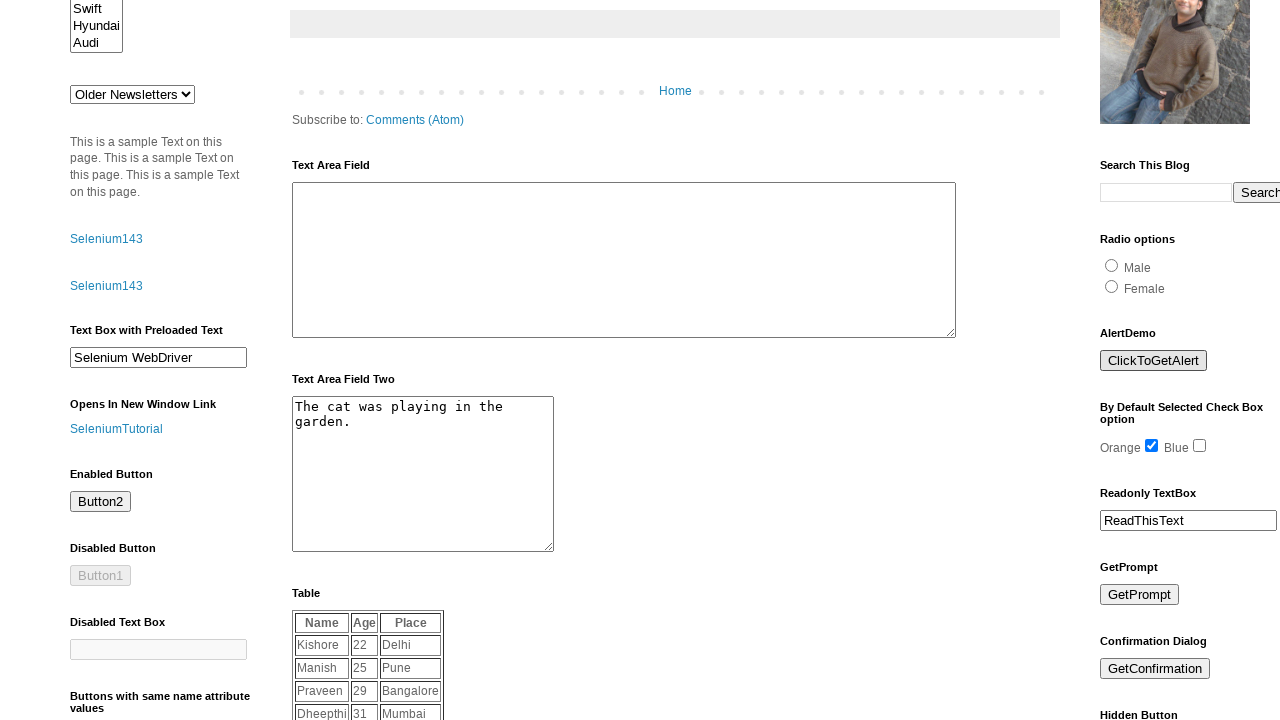

Waited for alert dialog to be processed
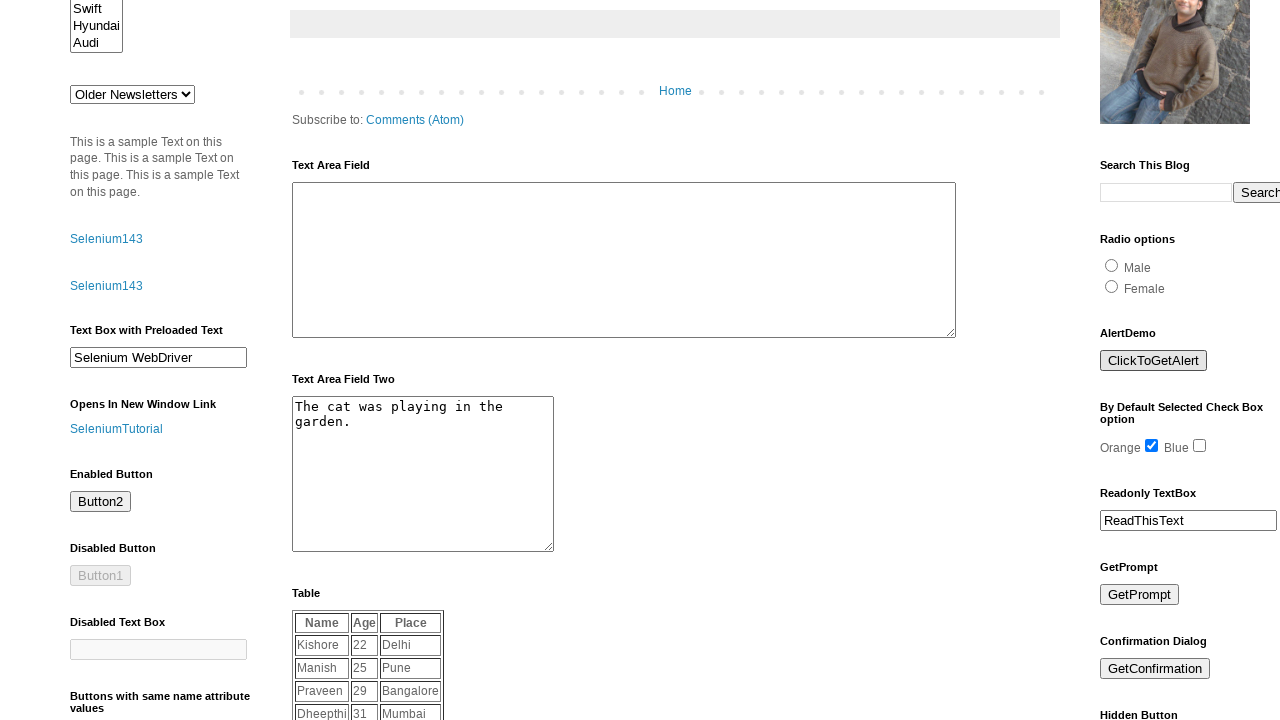

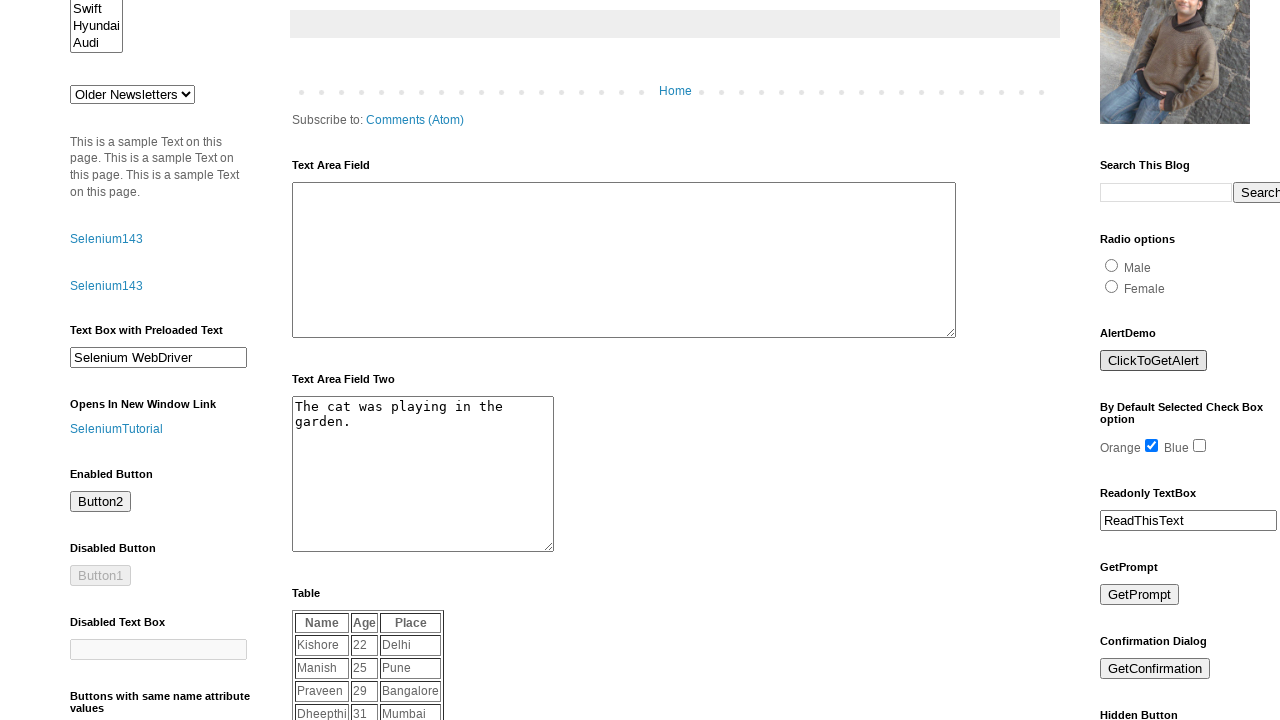